Verifies that adding an element and then removing it works correctly - the delete button should no longer be visible

Starting URL: https://the-internet.herokuapp.com/add_remove_elements/

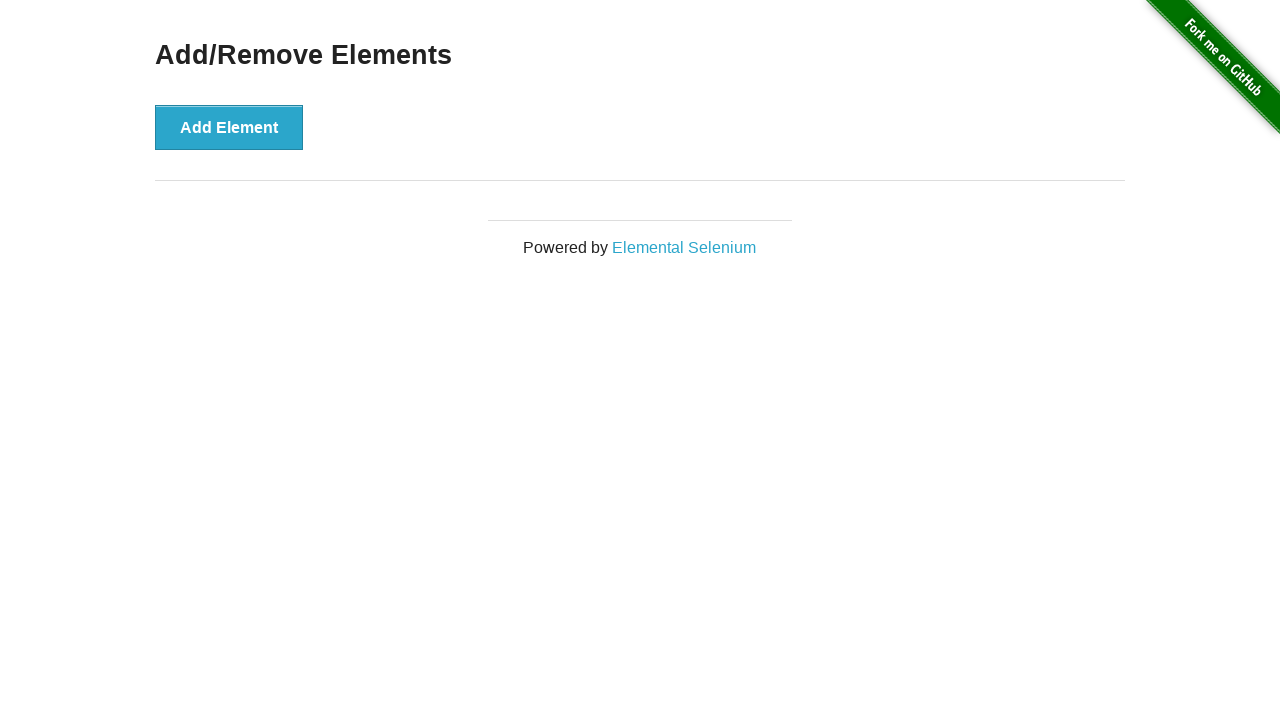

Clicked 'Add Element' button to create a new element at (229, 127) on button[onclick='addElement()']
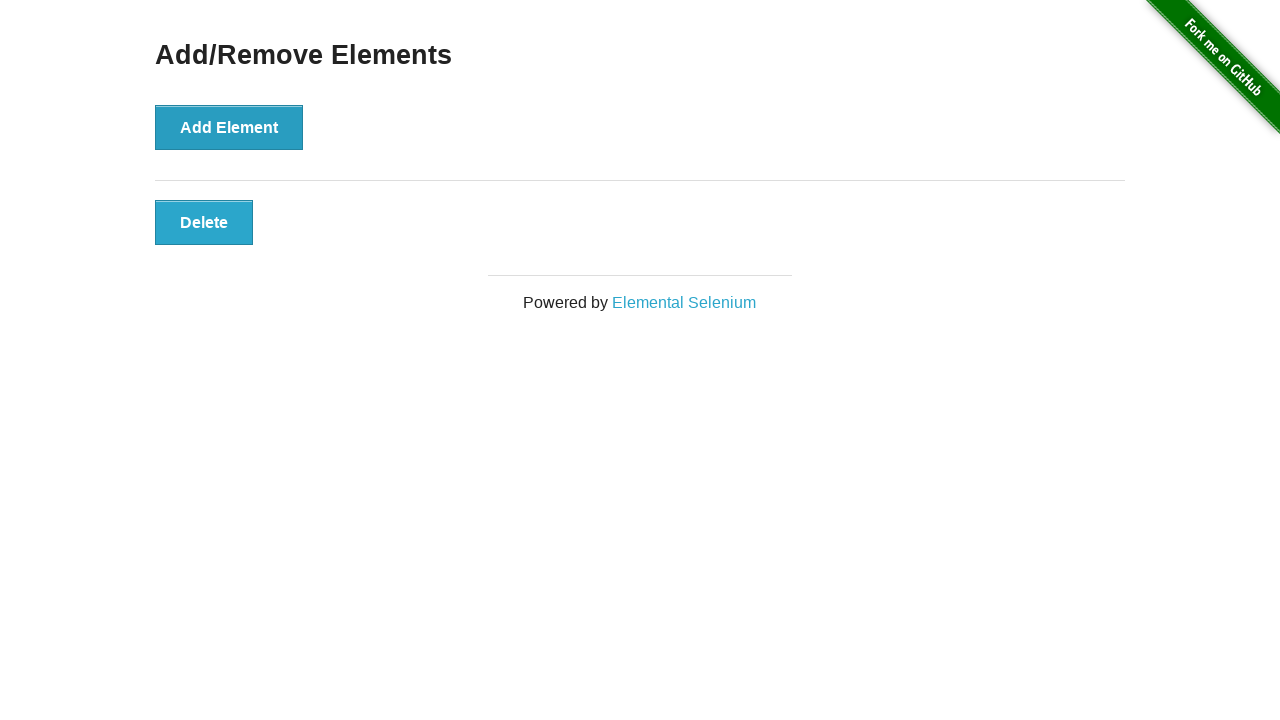

Clicked 'Delete' button to remove the added element at (204, 222) on button.added-manually
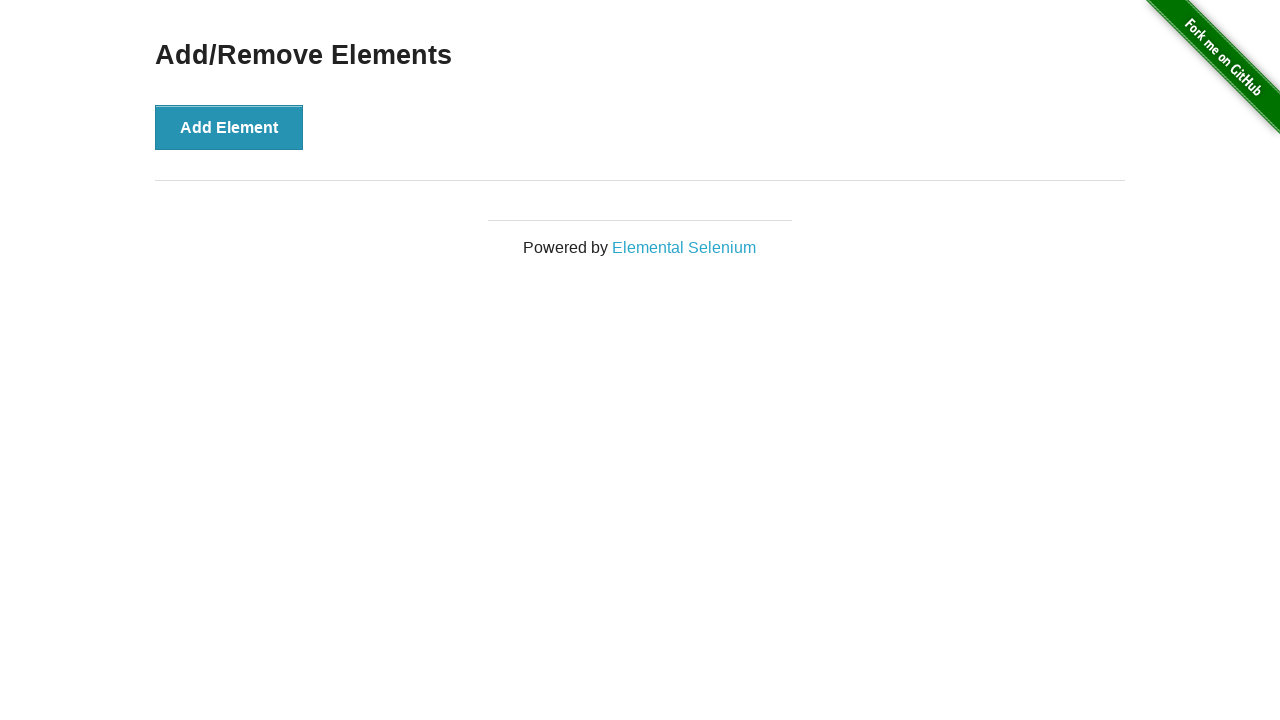

Verified that the delete button is no longer visible (count == 0)
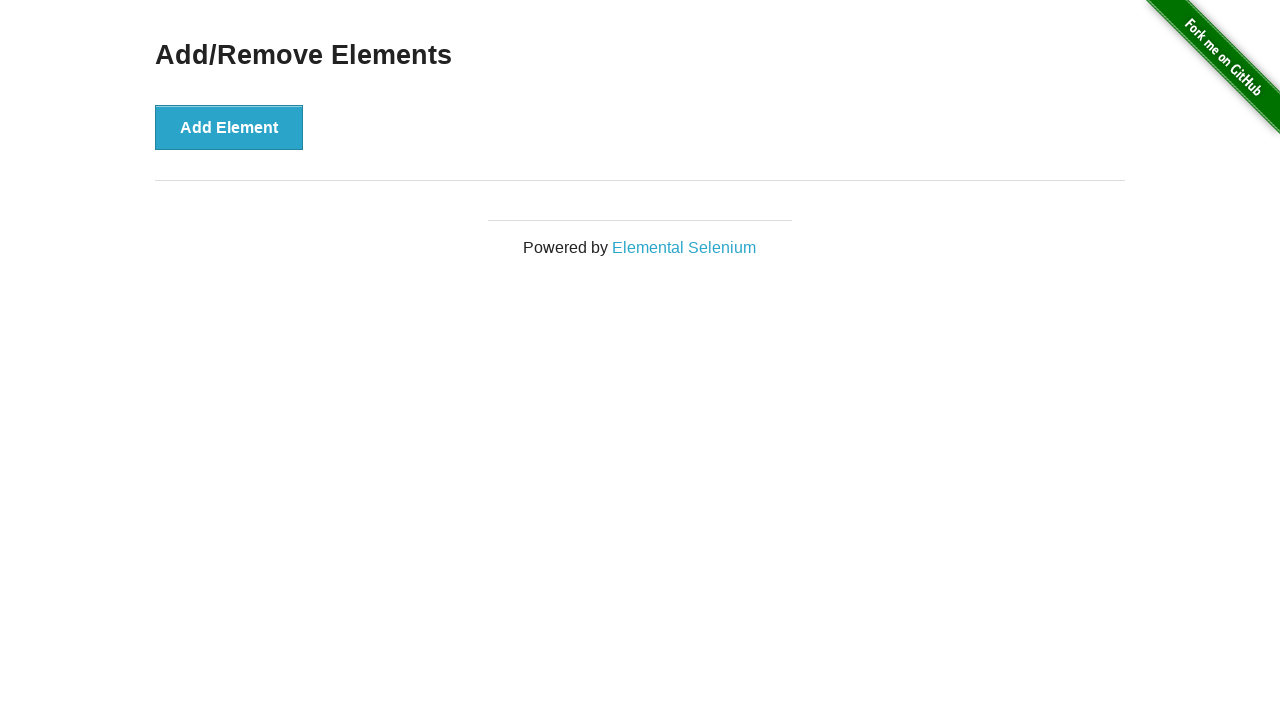

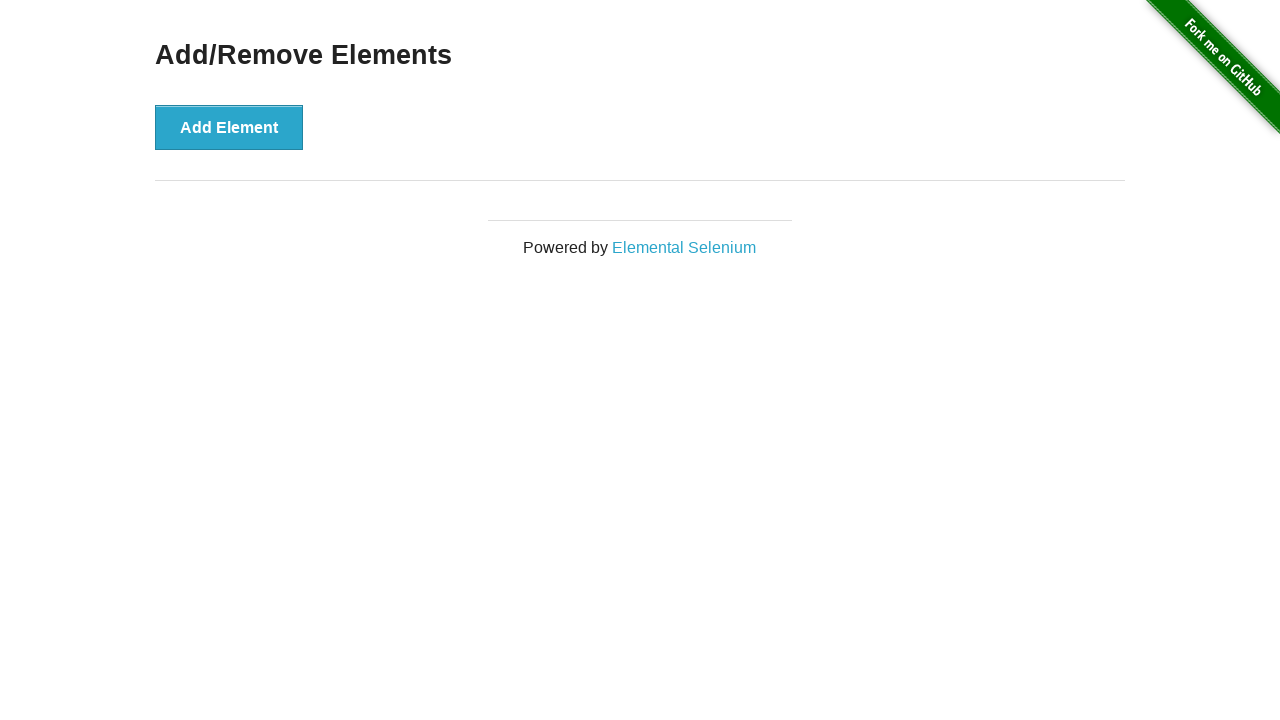